Tests triangle type identification for an equilateral triangle (all sides equal to 2)

Starting URL: https://testpages.eviltester.com/styled/apps/triangle/triangle001.html

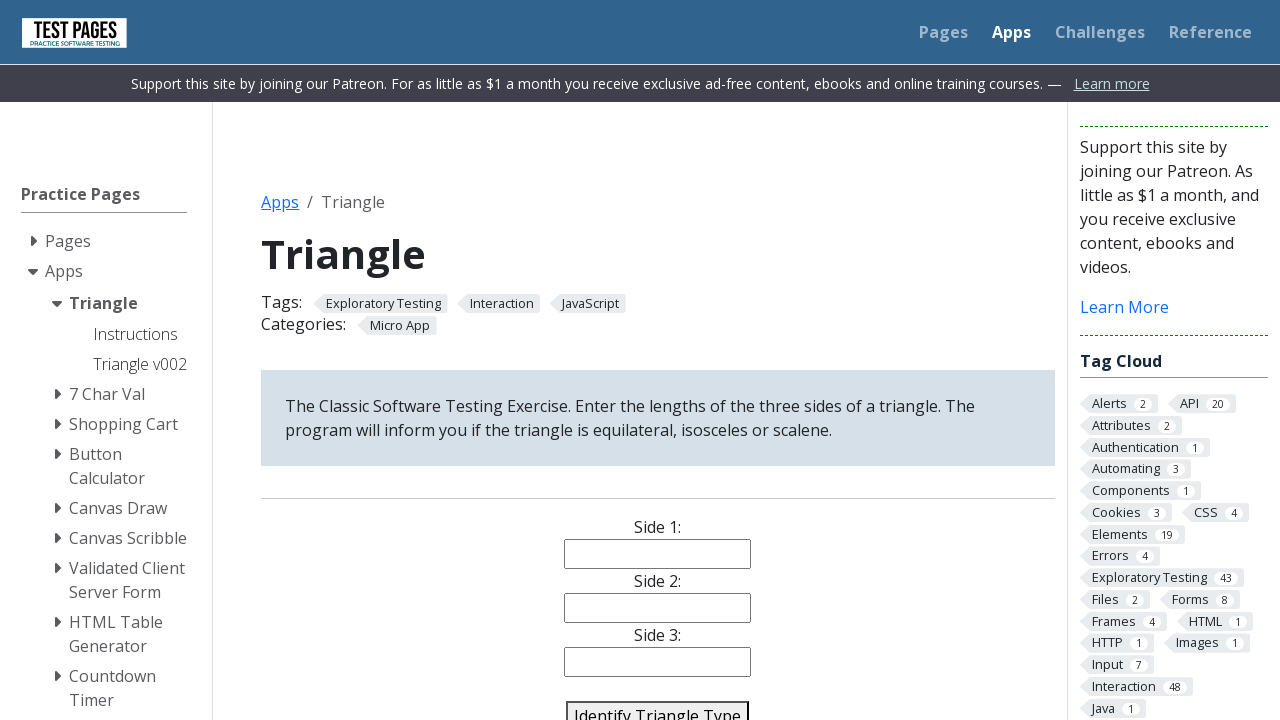

Navigated to triangle identification test page
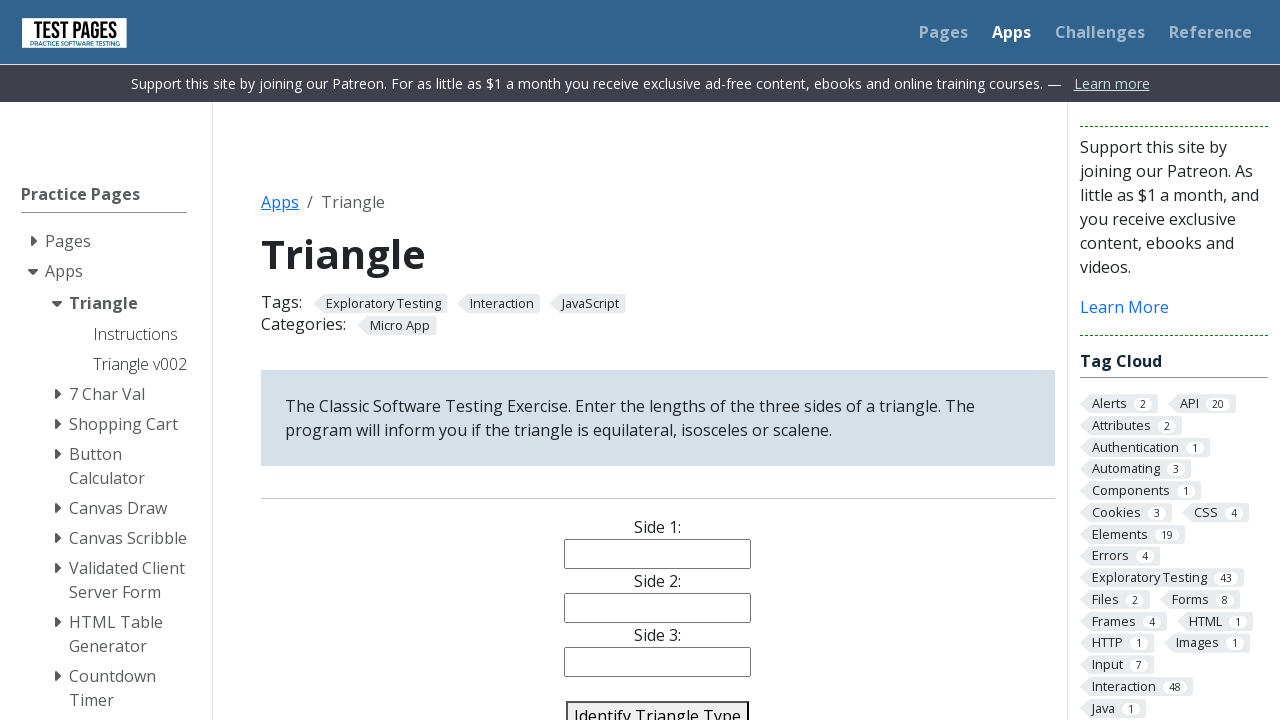

Filled side 1 with value 2 on #side1
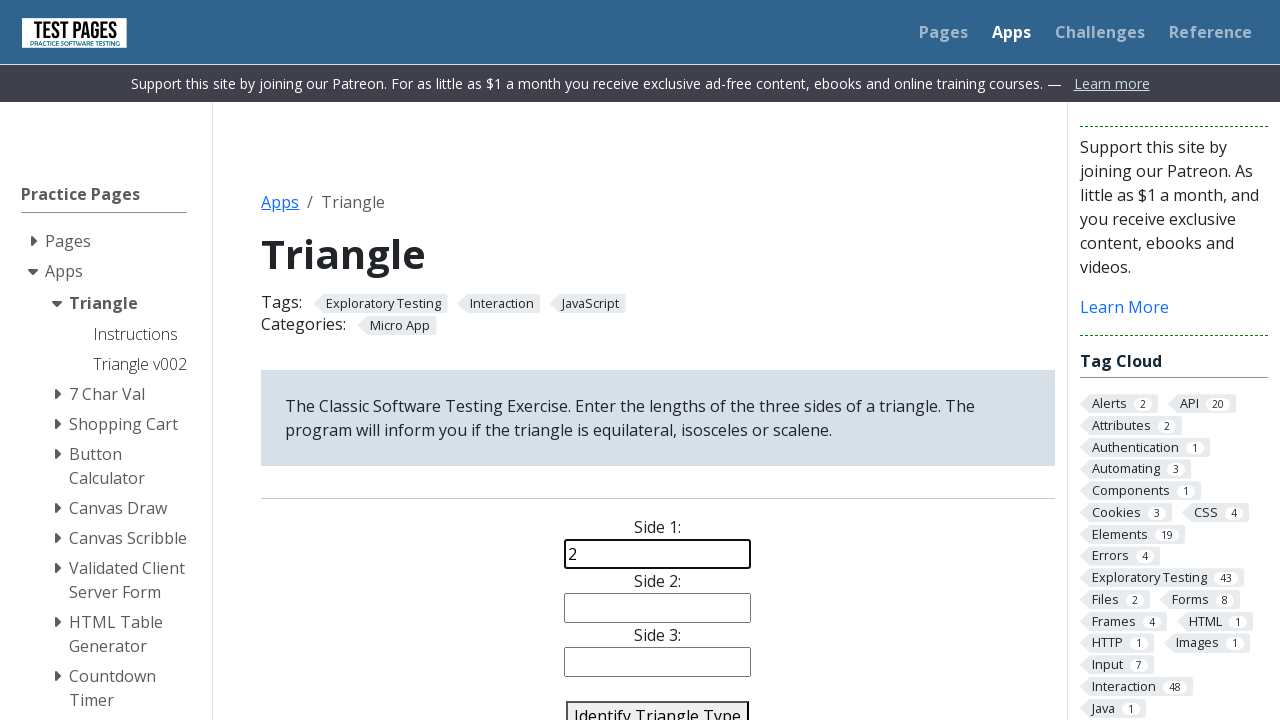

Filled side 2 with value 2 on #side2
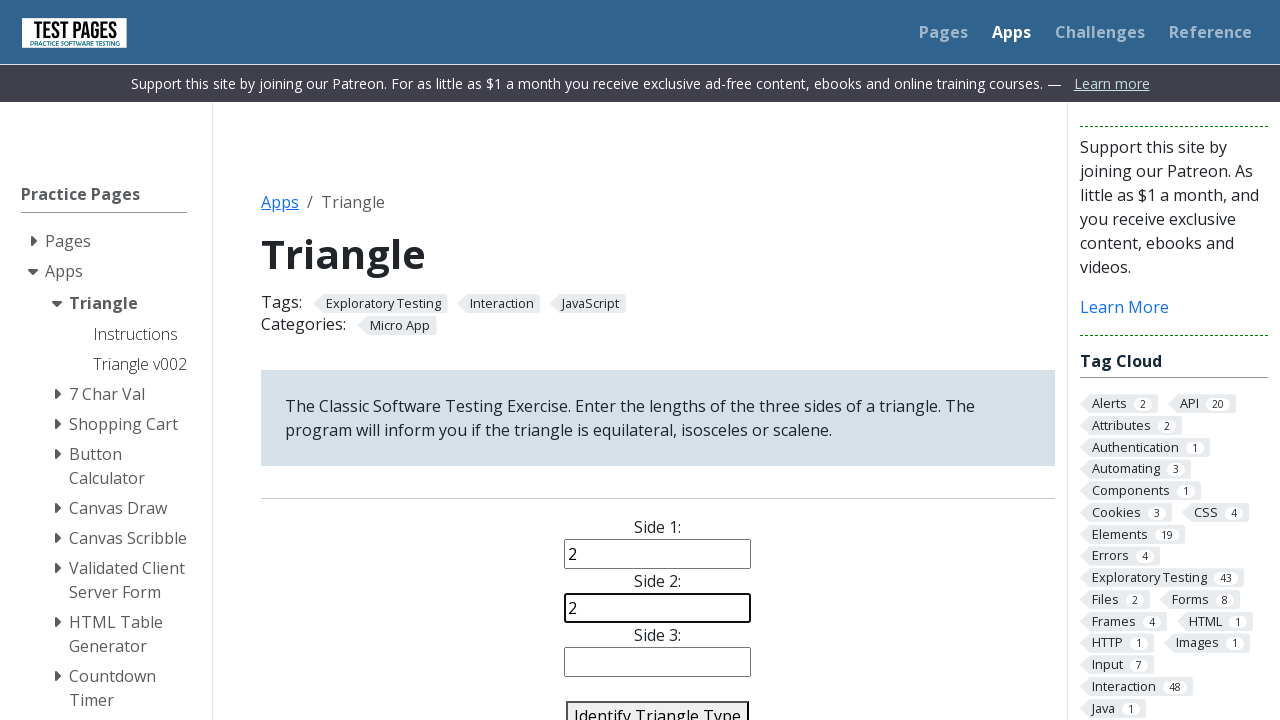

Filled side 3 with value 2 on #side3
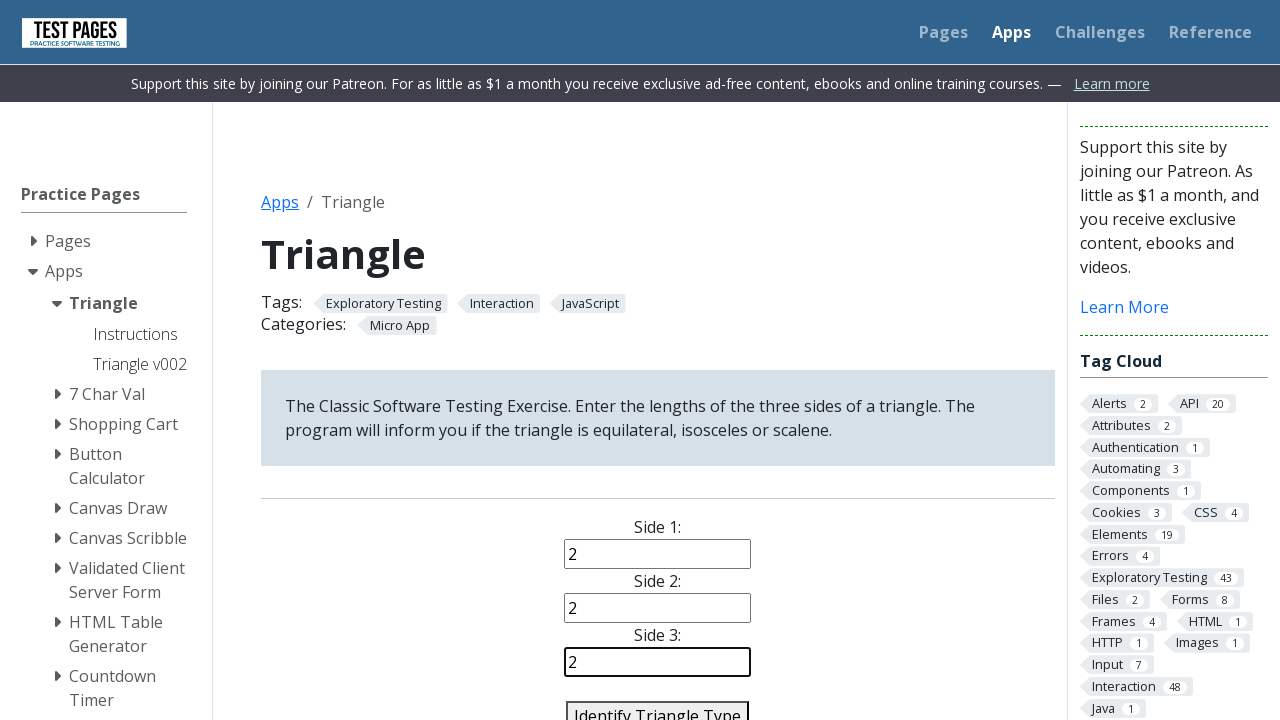

Clicked identify triangle button at (658, 705) on #identify-triangle-action
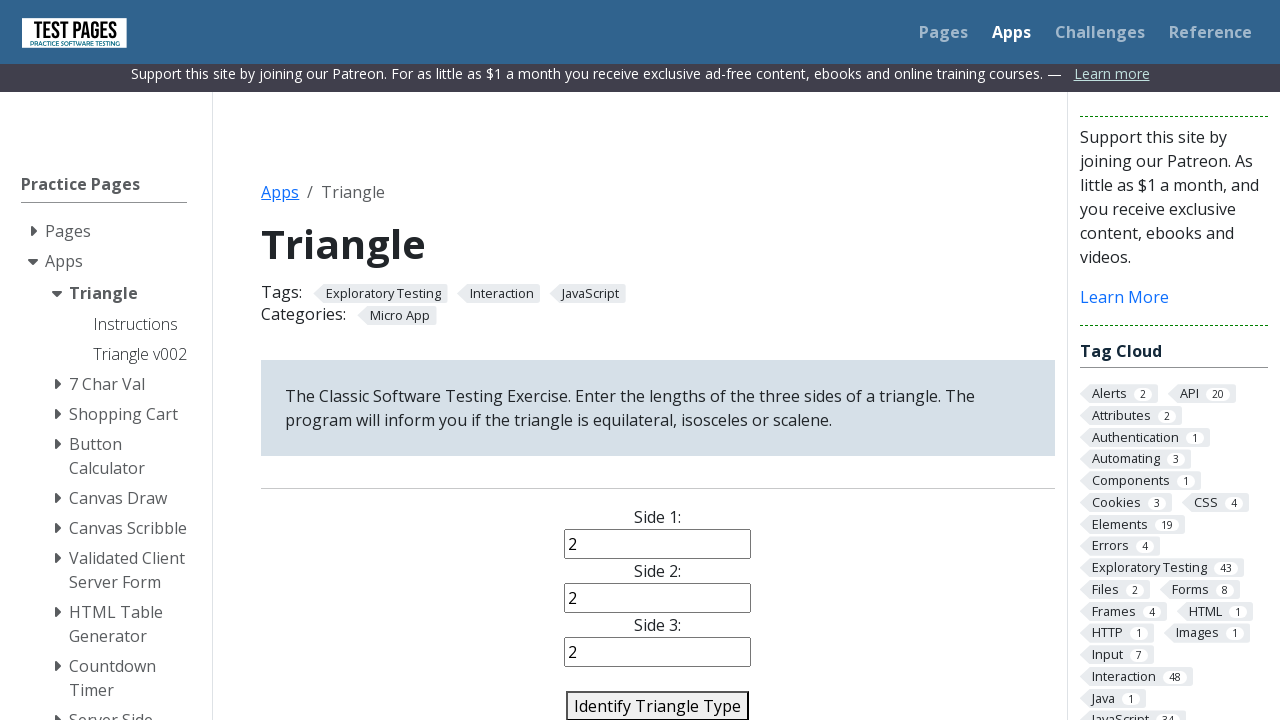

Triangle type result appeared
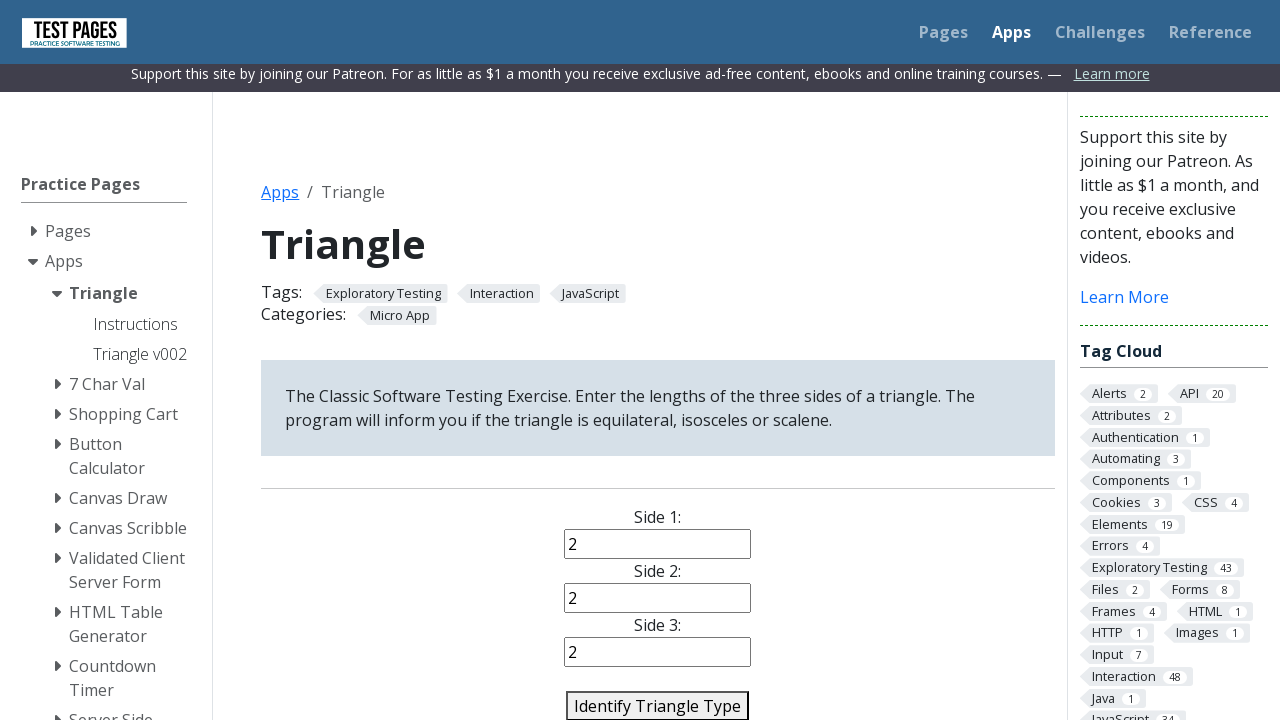

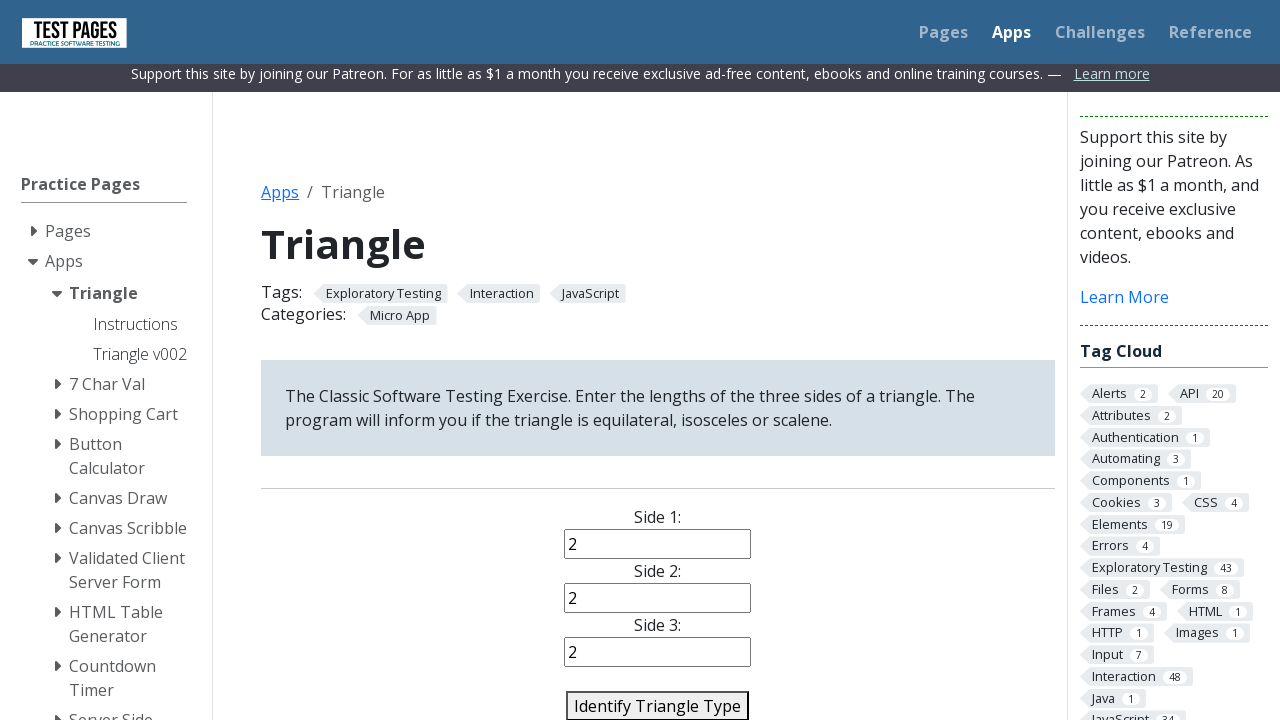